Fills a Google Form with property information by entering address, price, and link data into form fields, then submitting and clicking to add another response

Starting URL: https://forms.gle/Vrb9ThYqn7LCGQuq7

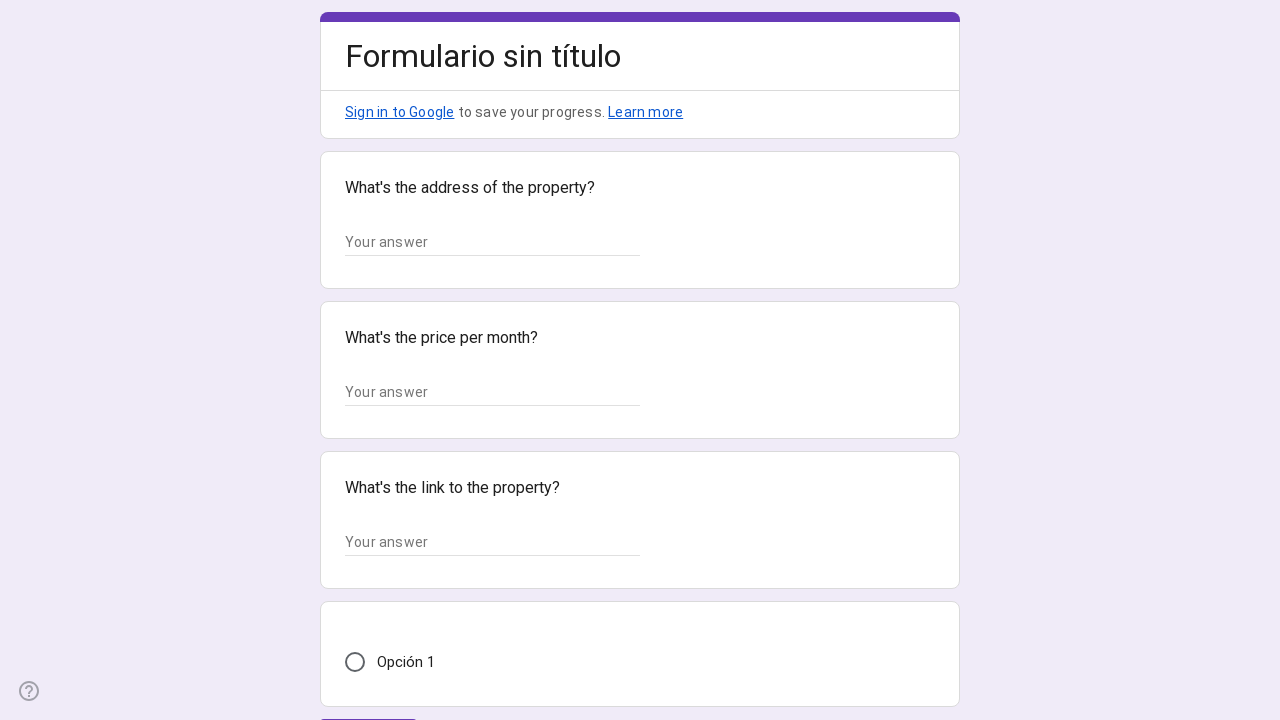

Waited for form to load
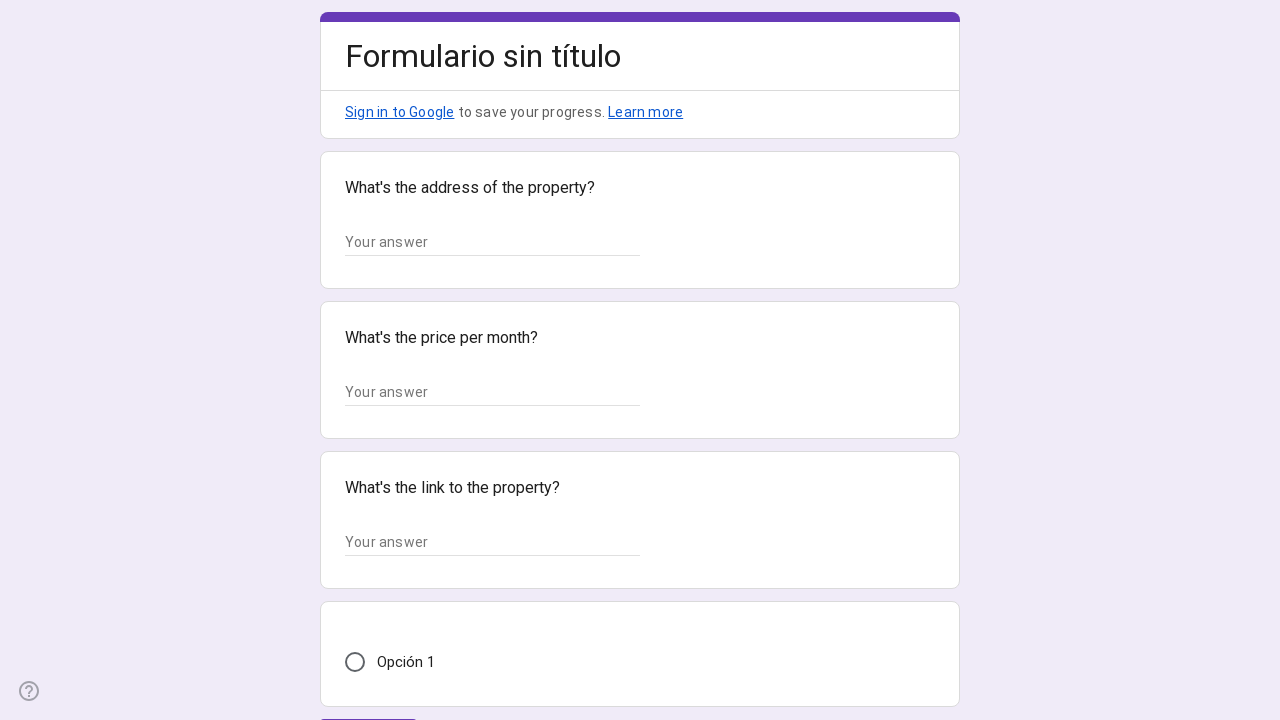

Filled address field with '123 Main St, San Francisco, CA 94102' on xpath=//*[@id="mG61Hd"]/div[2]/div/div[2]/div[1]/div/div/div[2]/div/div[1]/div/d
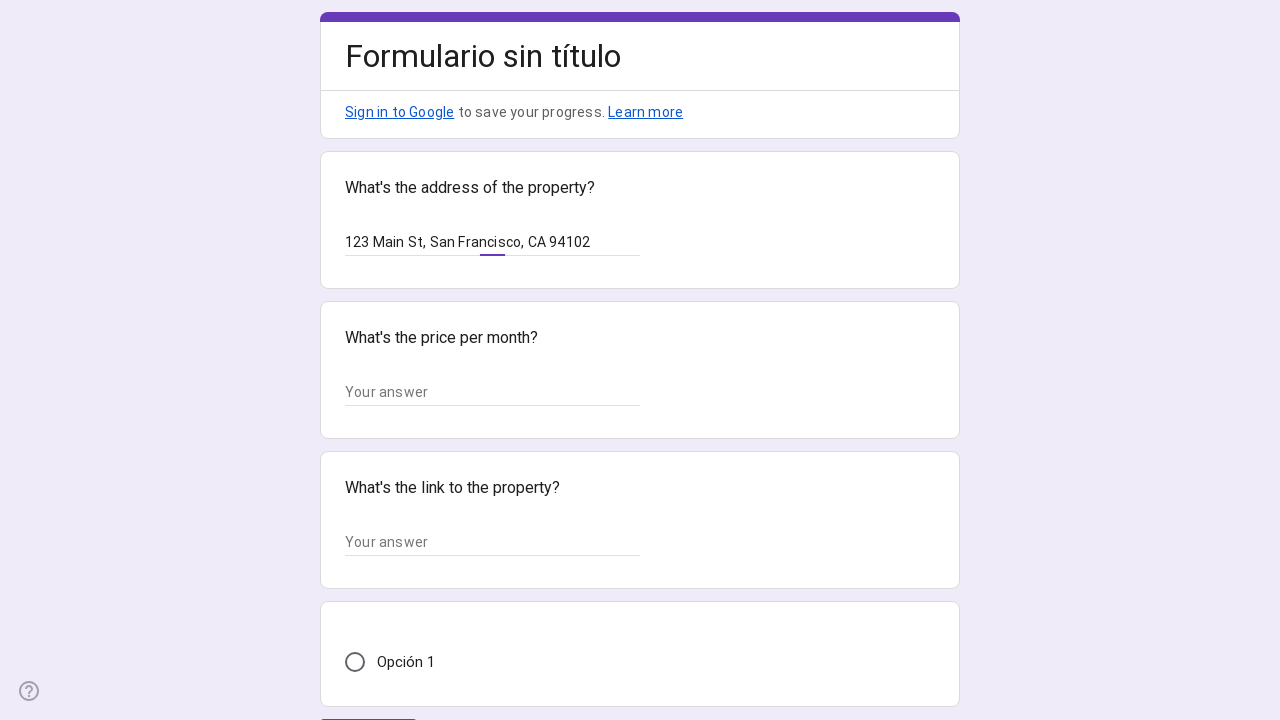

Filled price field with '$2,500' on xpath=//*[@id="mG61Hd"]/div[2]/div/div[2]/div[2]/div/div/div[2]/div/div[1]/div/d
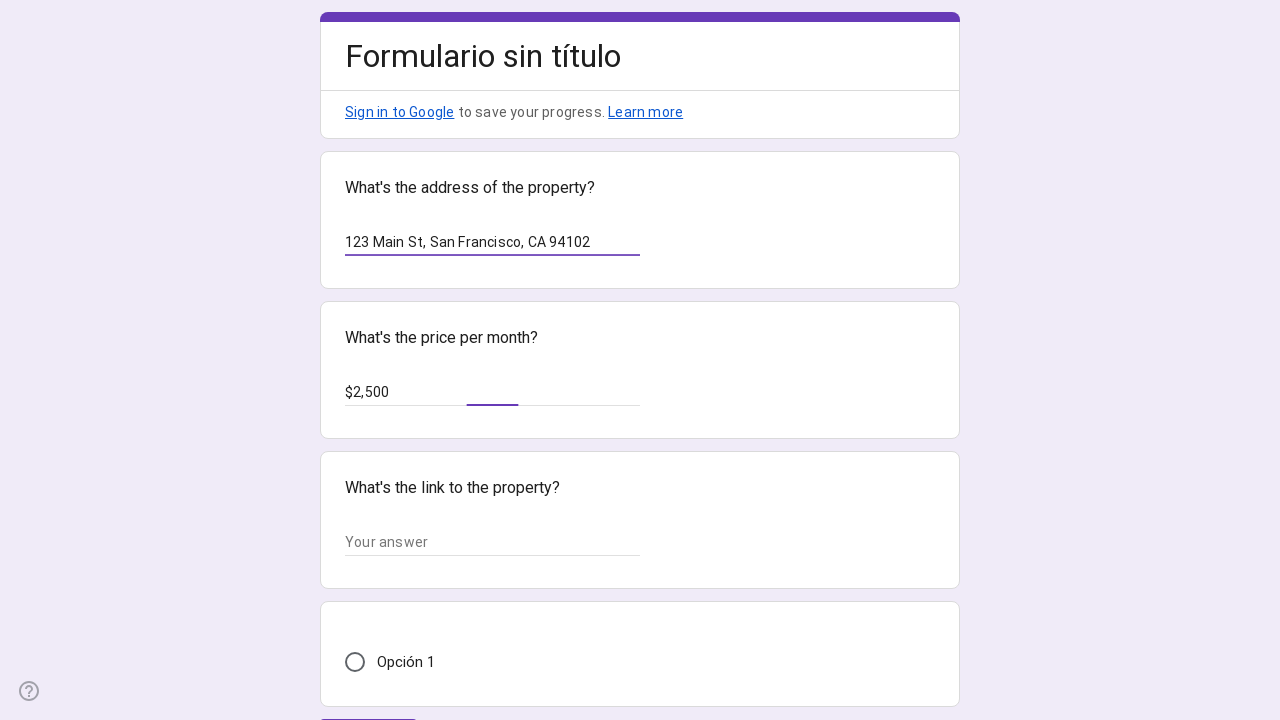

Filled link field with 'https://www.zillow.com/homedetails/123-main-st' on xpath=//*[@id="mG61Hd"]/div[2]/div/div[2]/div[3]/div/div/div[2]/div/div[1]/div/d
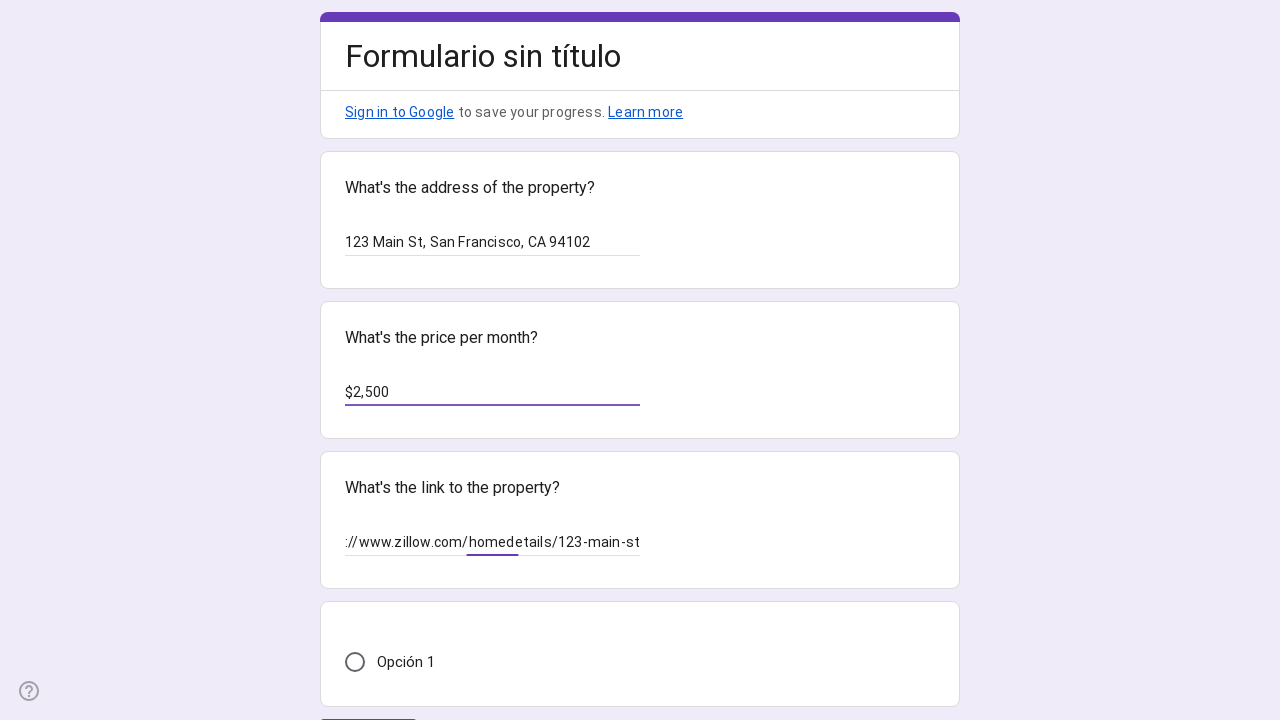

Clicked submit button to submit form response at (368, 702) on xpath=//*[@id="mG61Hd"]/div[2]/div/div[3]/div[1]/div[1]/div/span
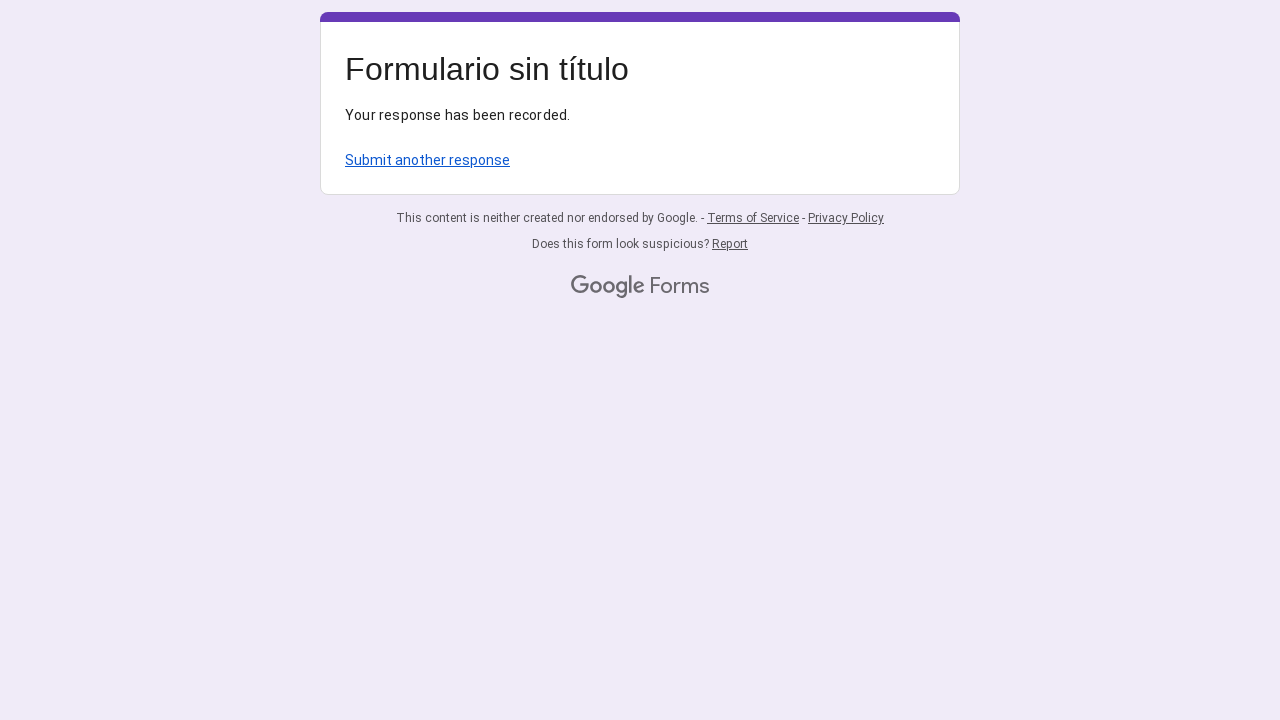

Waited for form submission to complete
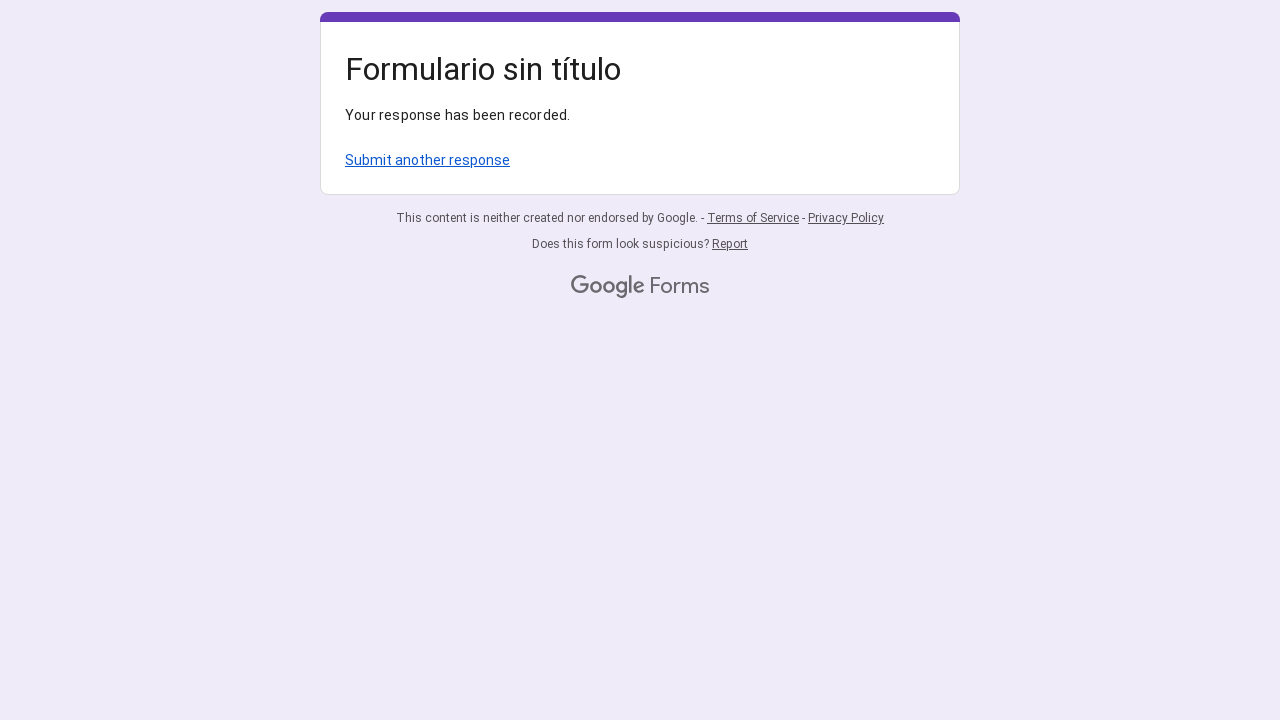

Clicked 'Submit another response' link to add another property at (428, 160) on xpath=/html/body/div[1]/div[2]/div[1]/div/div[4]/a
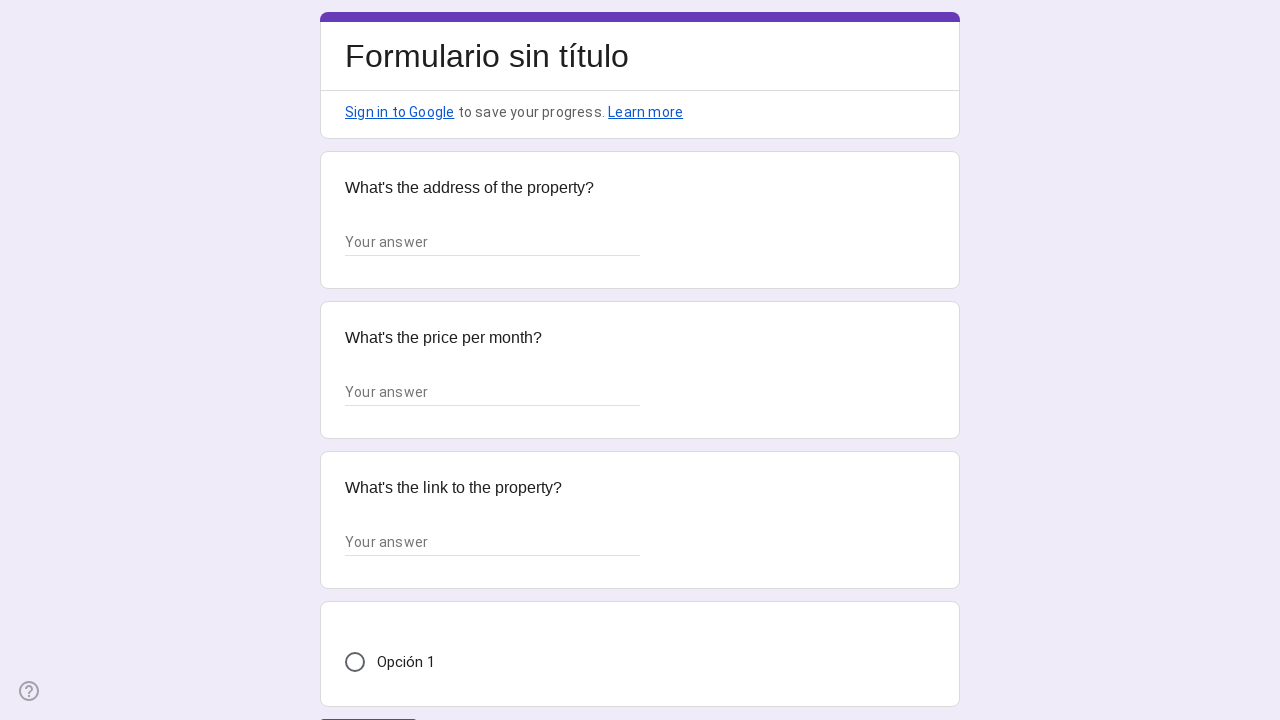

Waited for form to load
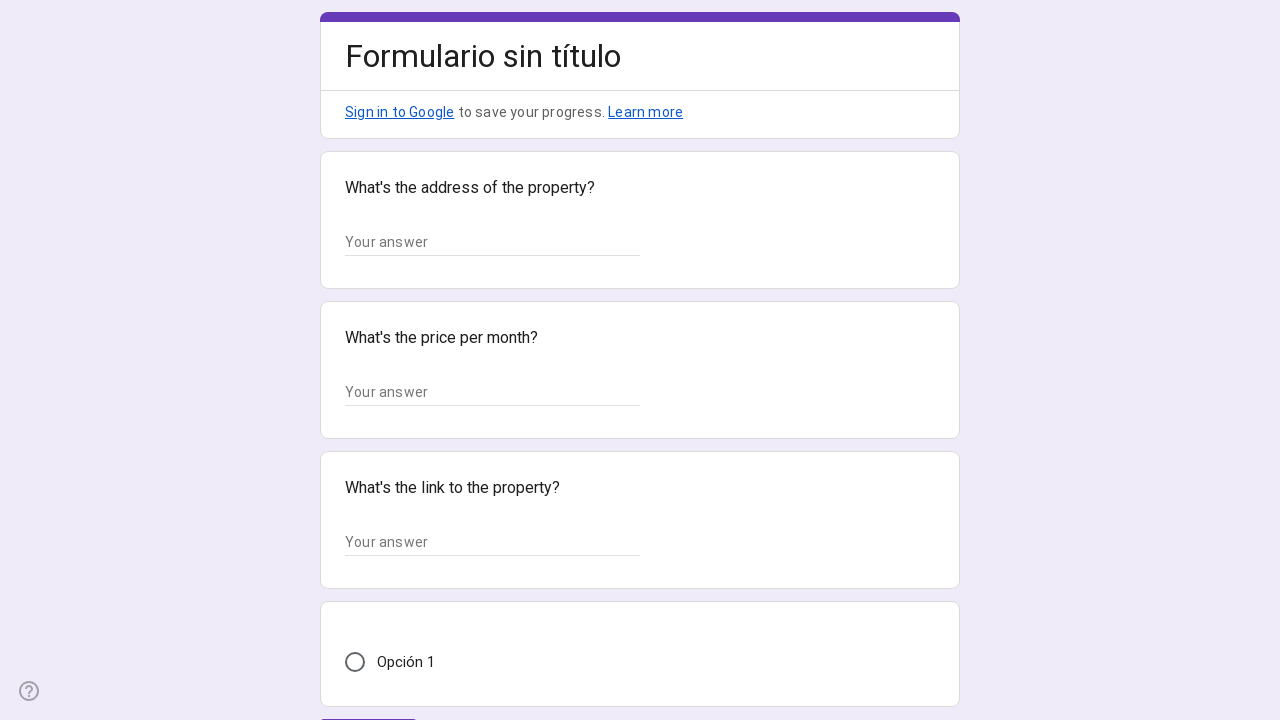

Filled address field with '456 Oak Ave, Oakland, CA 94610' on xpath=//*[@id="mG61Hd"]/div[2]/div/div[2]/div[1]/div/div/div[2]/div/div[1]/div/d
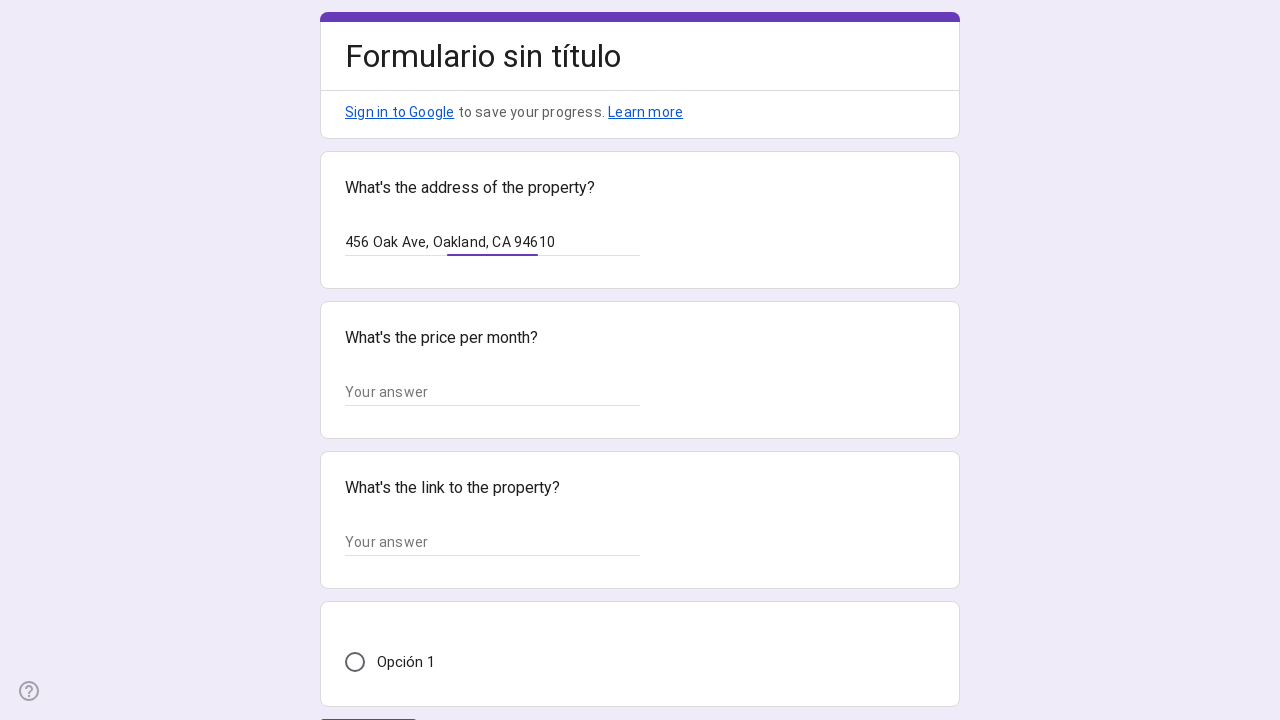

Filled price field with '$2,800' on xpath=//*[@id="mG61Hd"]/div[2]/div/div[2]/div[2]/div/div/div[2]/div/div[1]/div/d
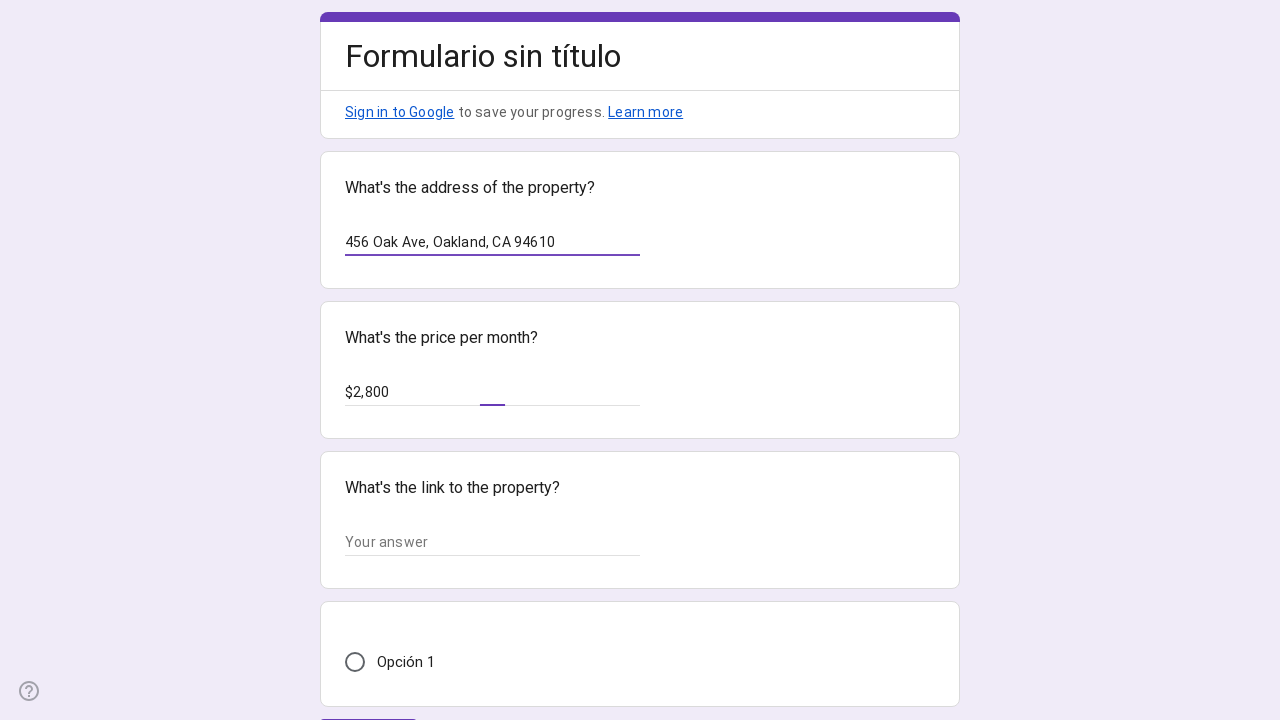

Filled link field with 'https://www.zillow.com/homedetails/456-oak-ave' on xpath=//*[@id="mG61Hd"]/div[2]/div/div[2]/div[3]/div/div/div[2]/div/div[1]/div/d
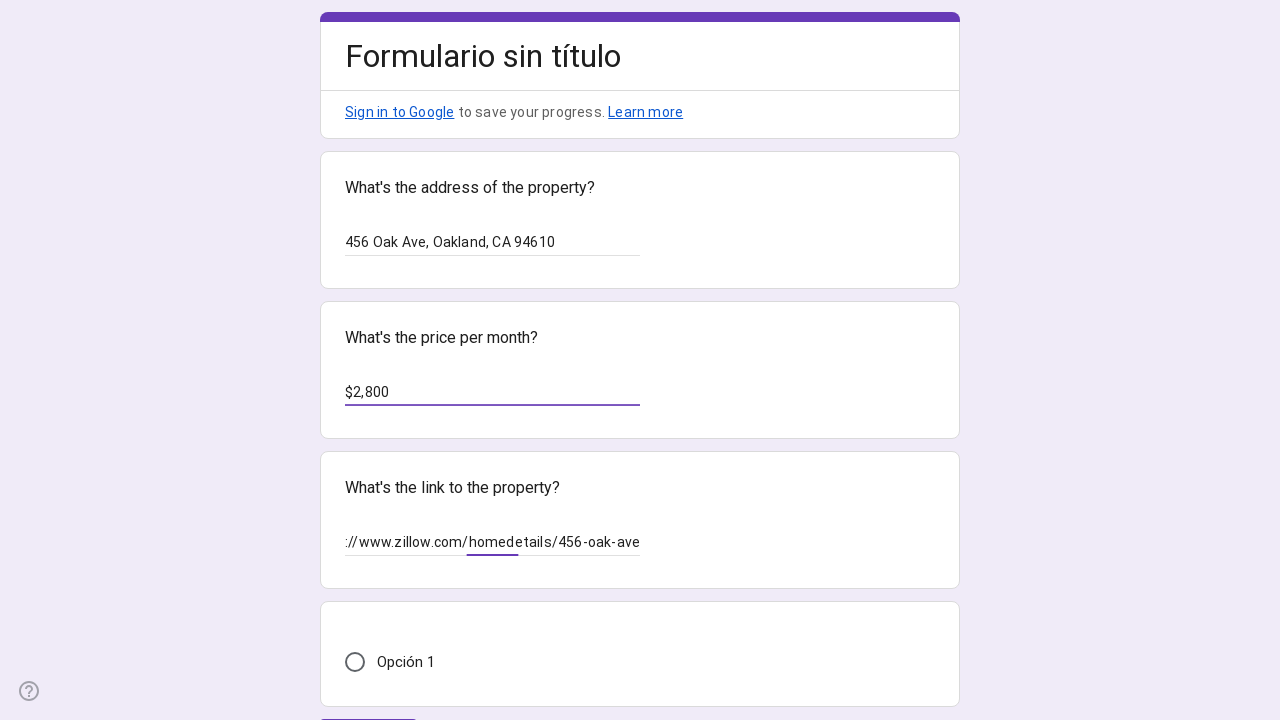

Clicked submit button to submit form response at (368, 702) on xpath=//*[@id="mG61Hd"]/div[2]/div/div[3]/div[1]/div[1]/div/span
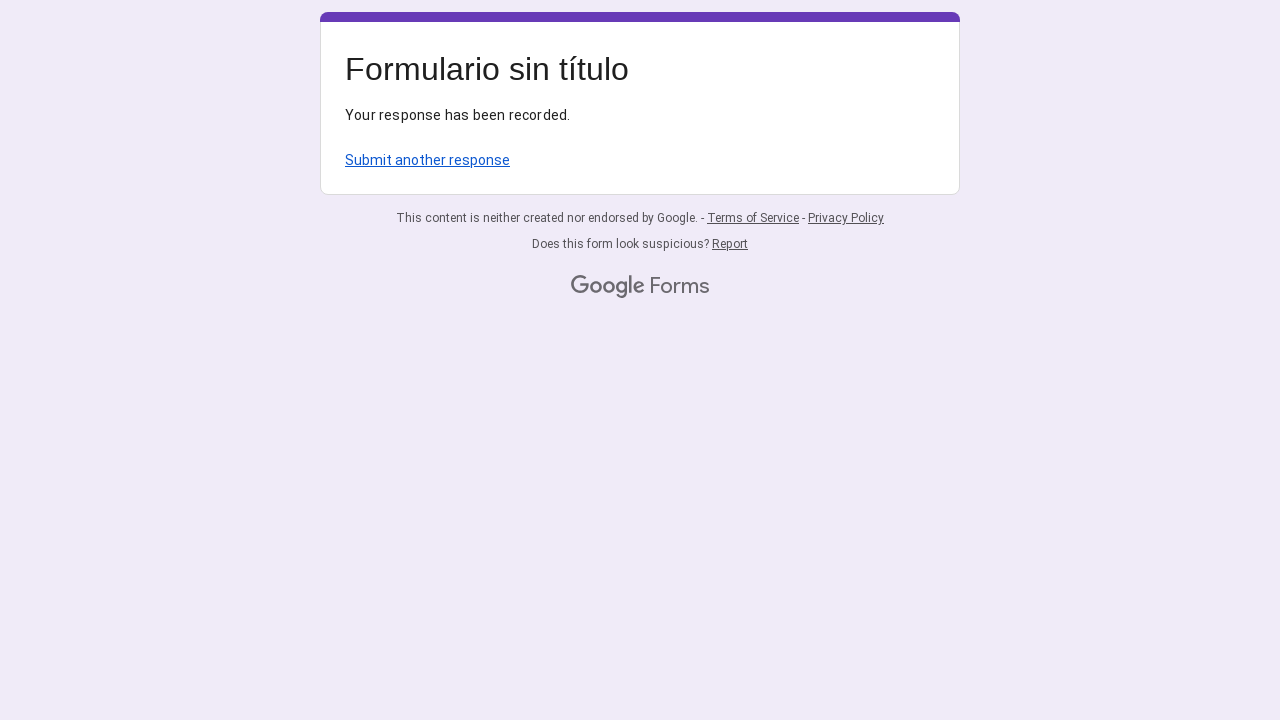

Waited for form submission to complete
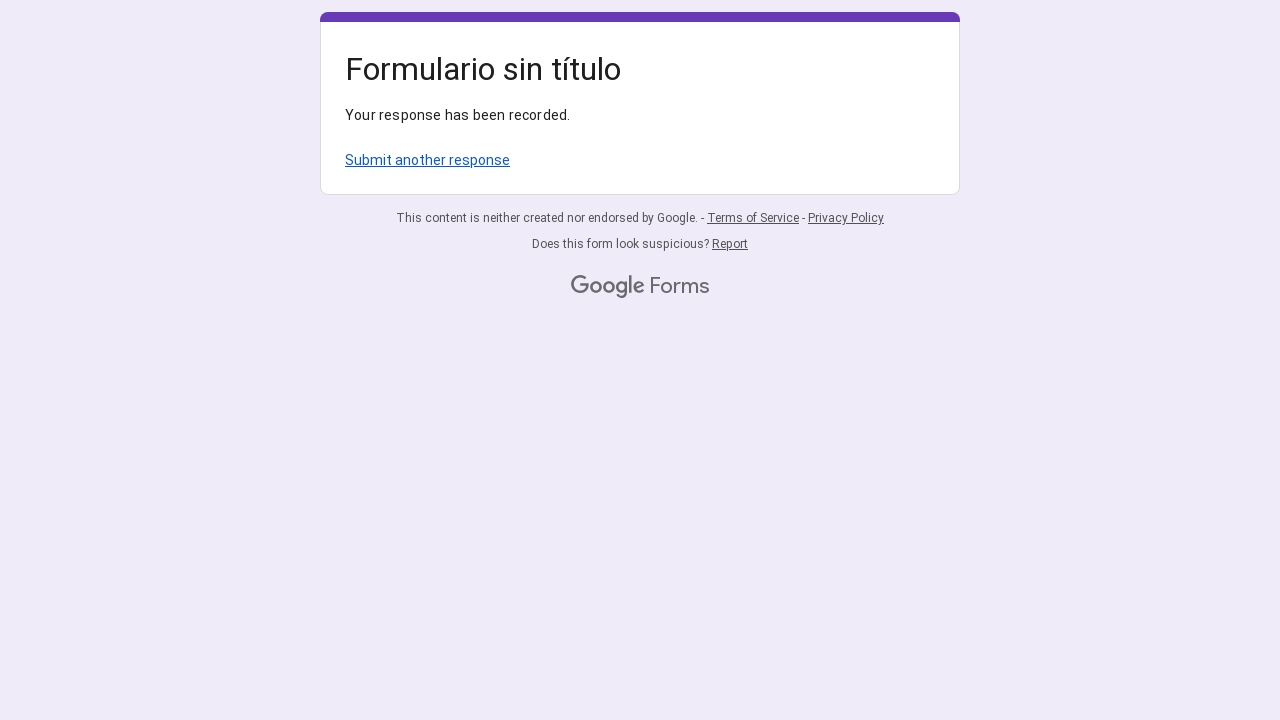

Clicked 'Submit another response' link to add another property at (428, 160) on xpath=/html/body/div[1]/div[2]/div[1]/div/div[4]/a
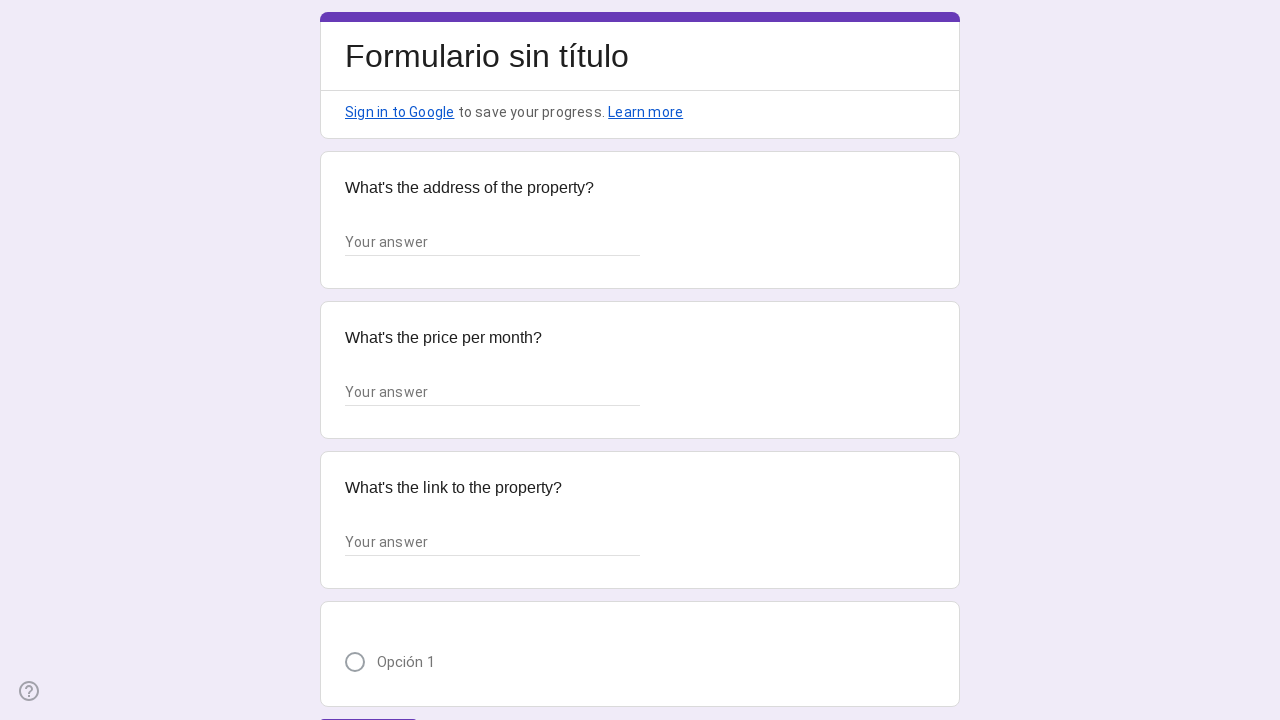

Waited for form to load
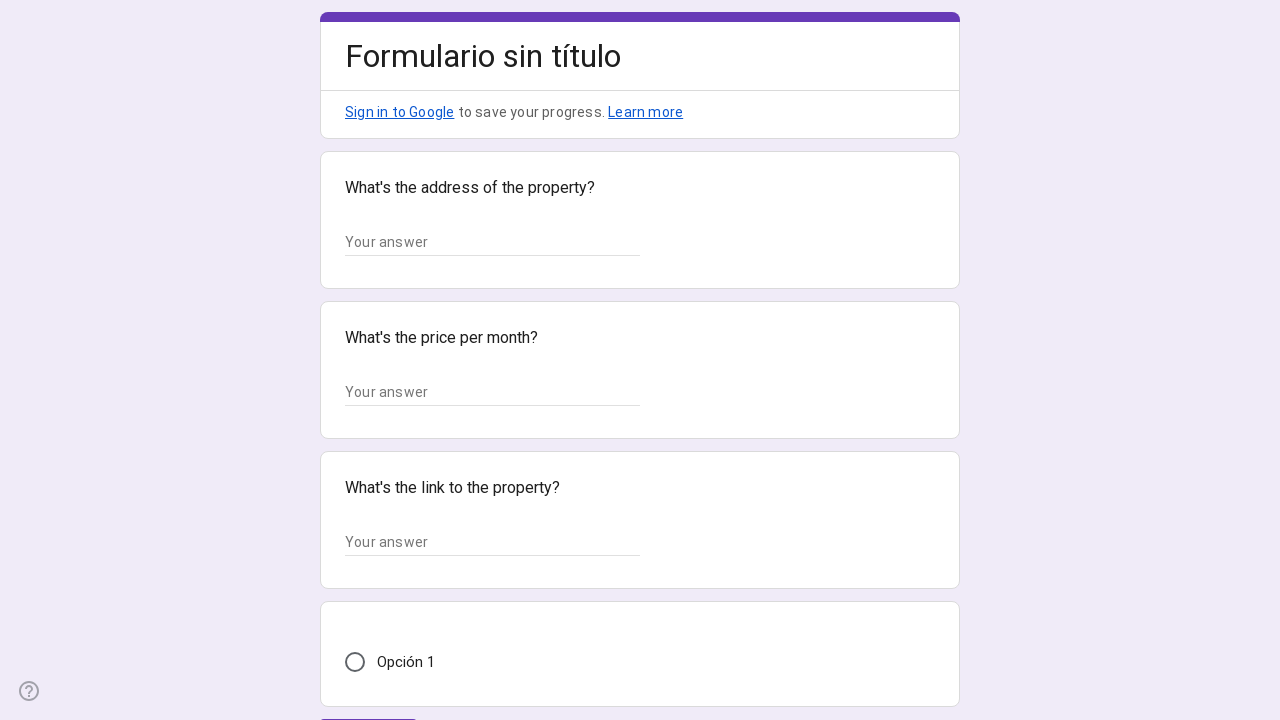

Filled address field with '789 Pine Blvd, Berkeley, CA 94704' on xpath=//*[@id="mG61Hd"]/div[2]/div/div[2]/div[1]/div/div/div[2]/div/div[1]/div/d
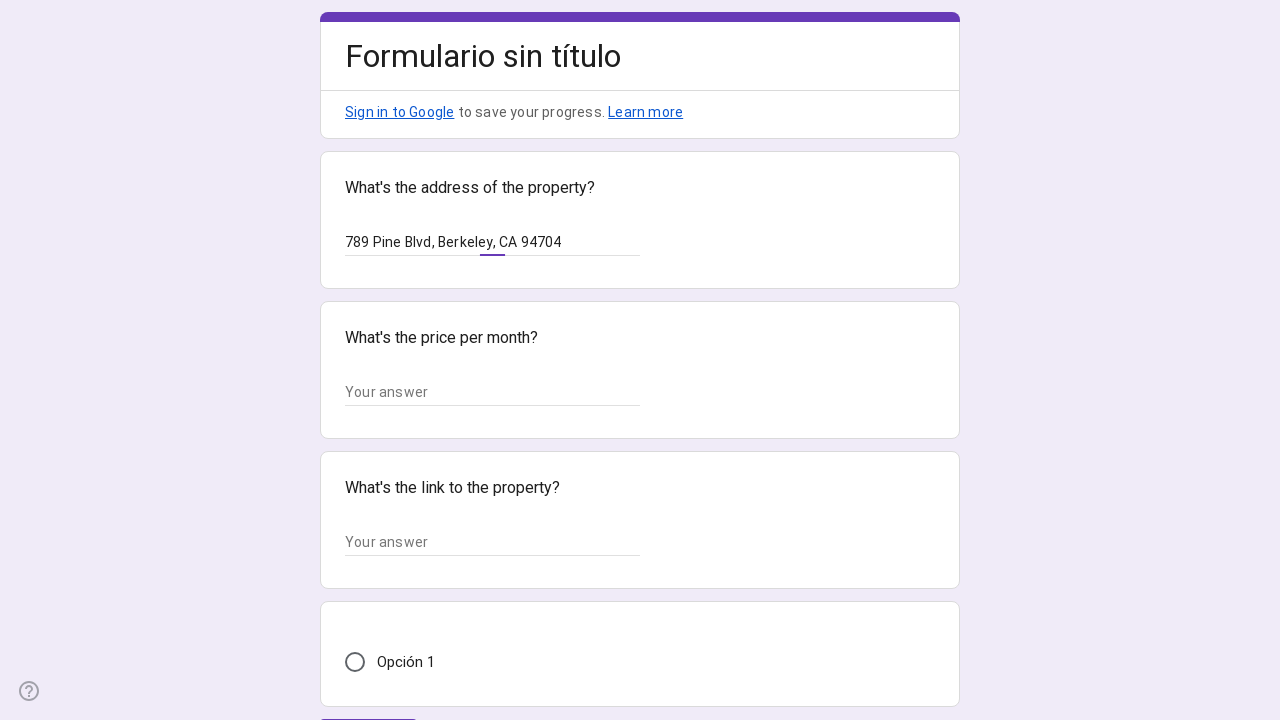

Filled price field with '$3,200' on xpath=//*[@id="mG61Hd"]/div[2]/div/div[2]/div[2]/div/div/div[2]/div/div[1]/div/d
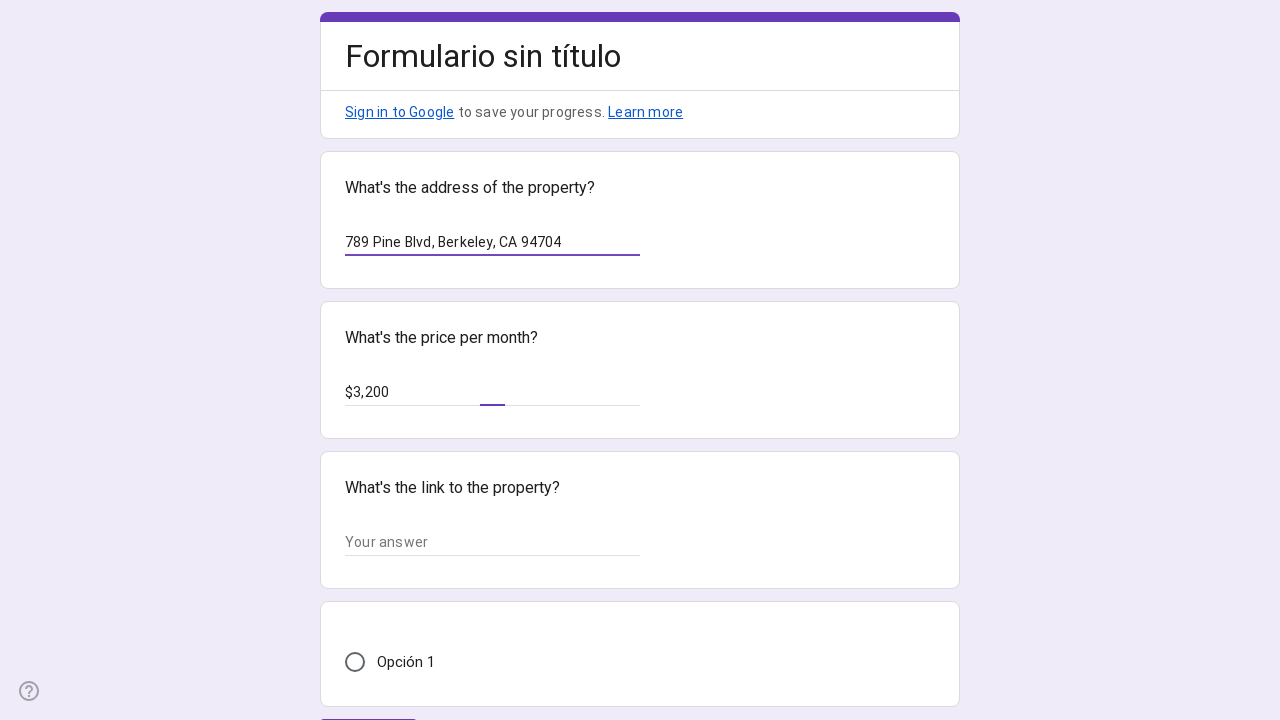

Filled link field with 'https://www.zillow.com/homedetails/789-pine-blvd' on xpath=//*[@id="mG61Hd"]/div[2]/div/div[2]/div[3]/div/div/div[2]/div/div[1]/div/d
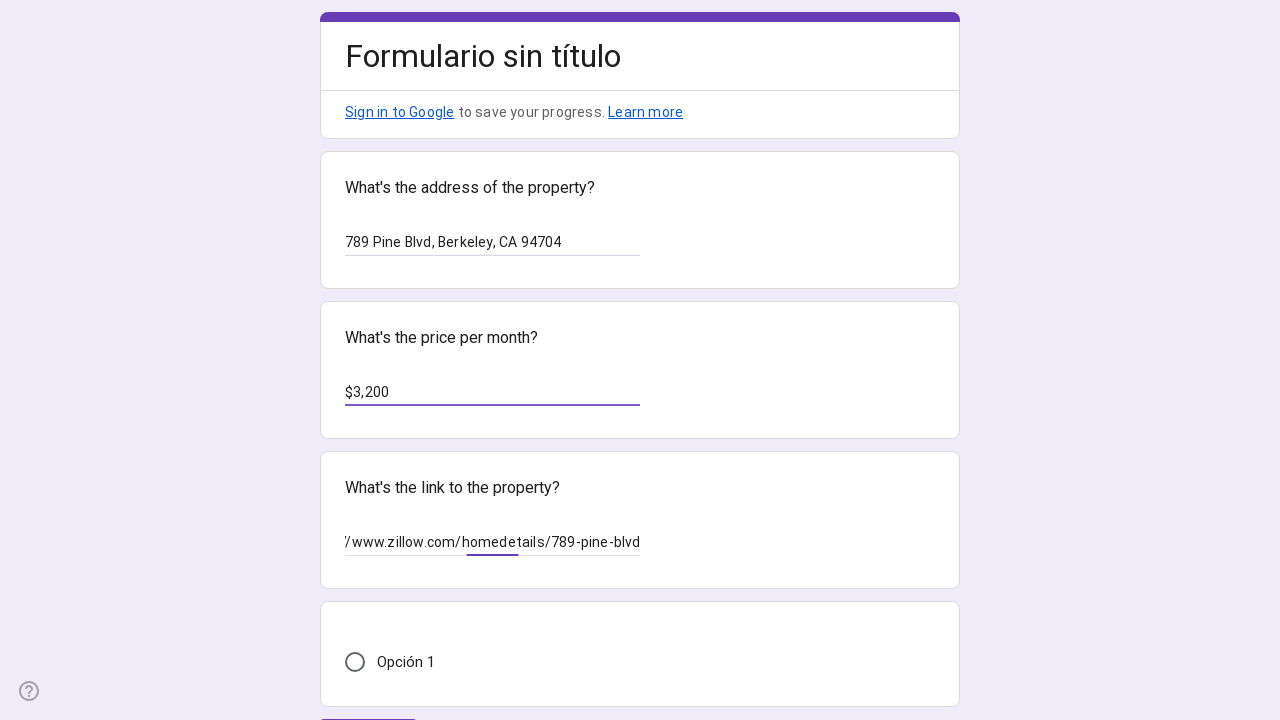

Clicked submit button to submit form response at (368, 702) on xpath=//*[@id="mG61Hd"]/div[2]/div/div[3]/div[1]/div[1]/div/span
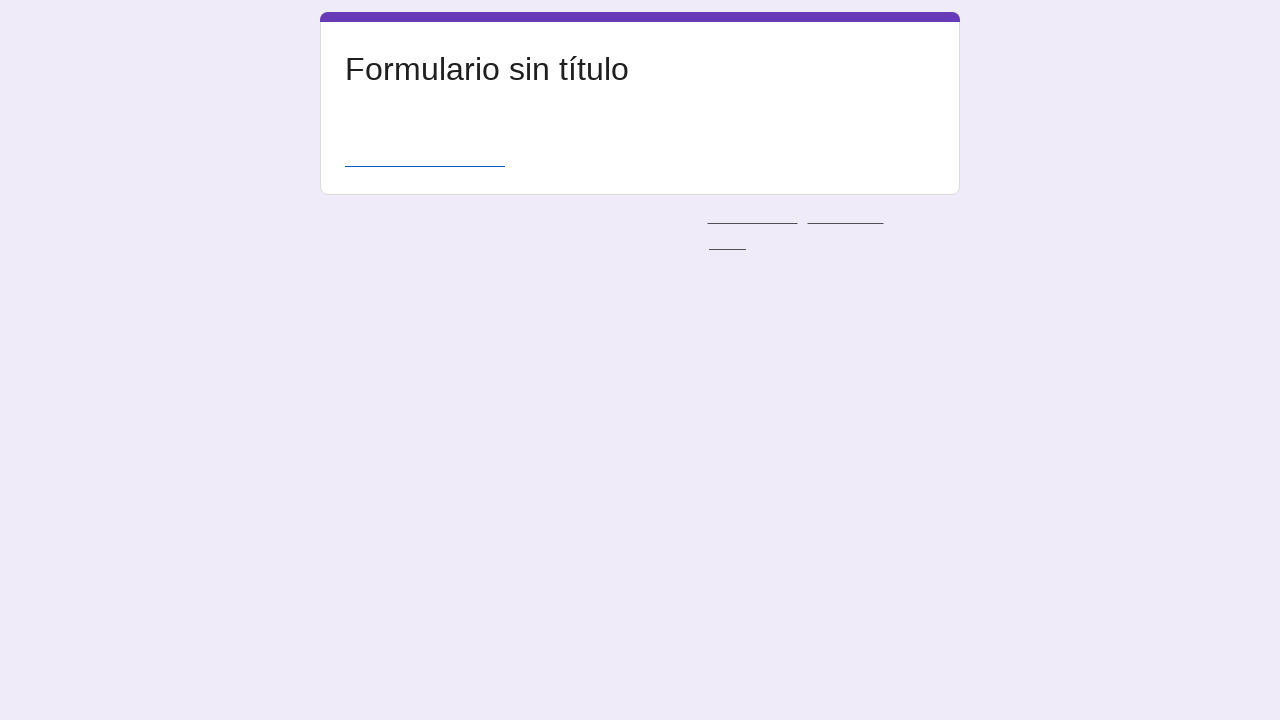

Waited for form submission to complete
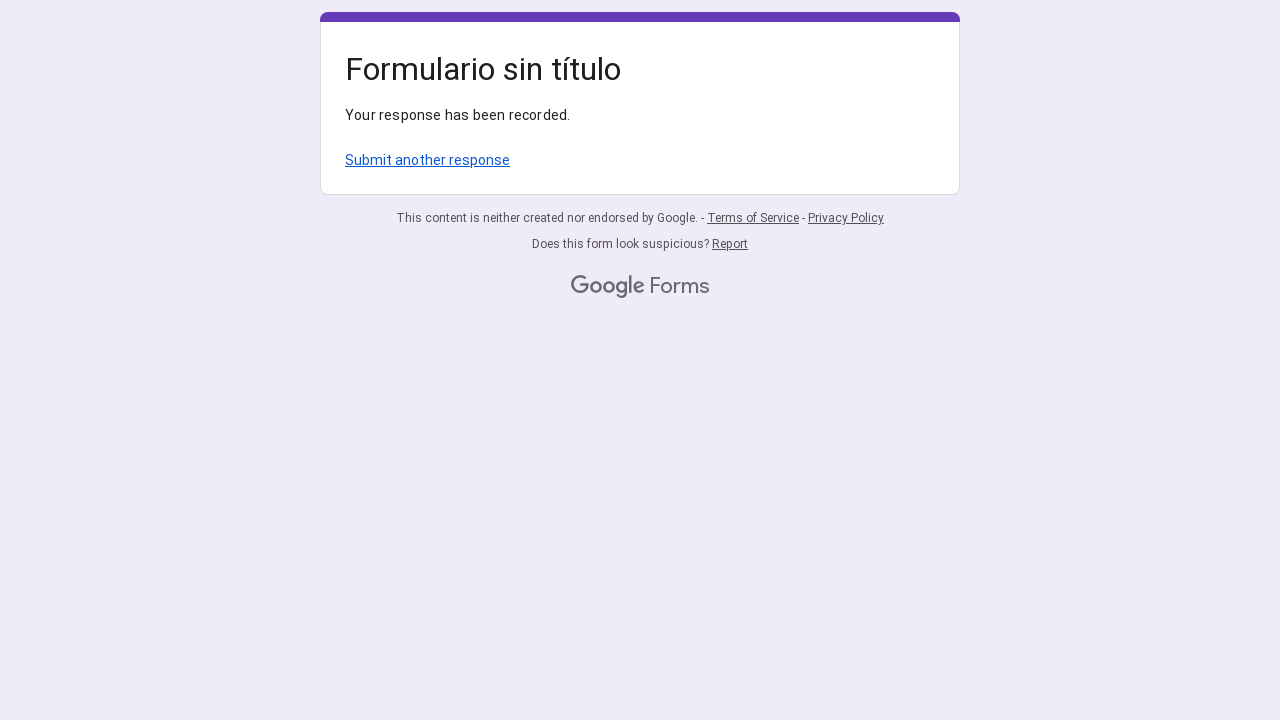

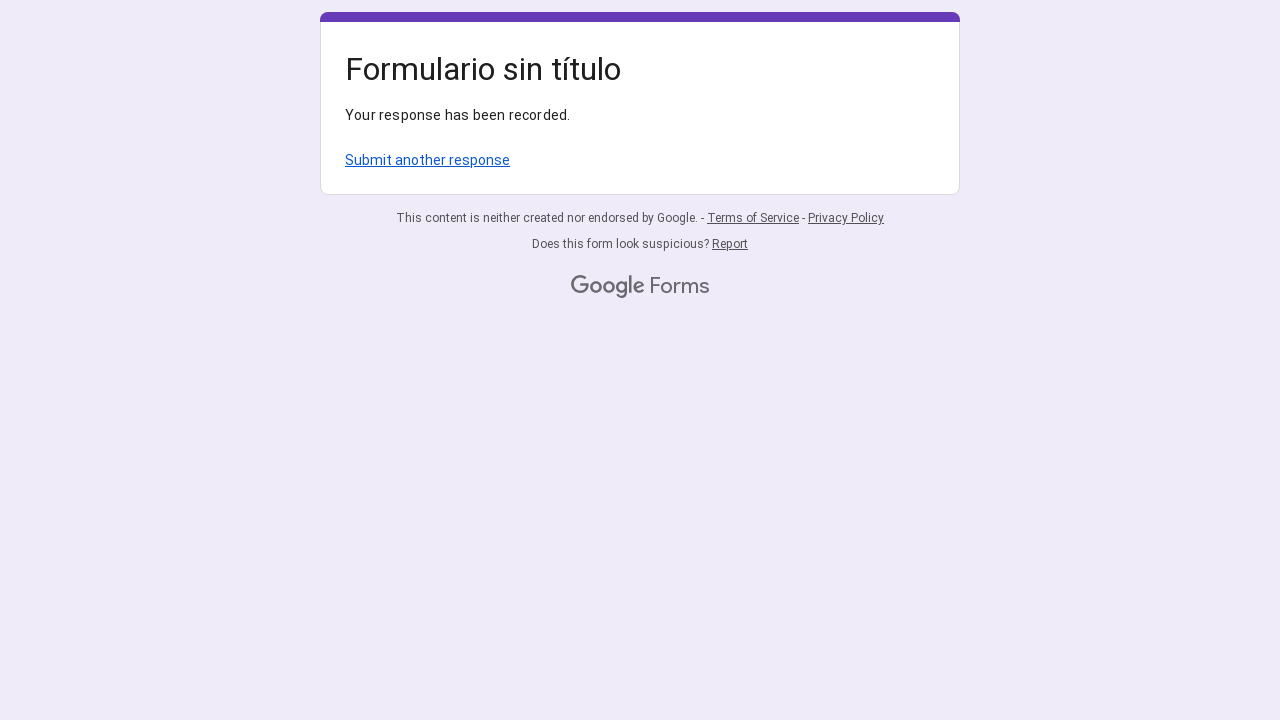